Tests web tables by adding a new record with first name, last name, email, age, salary, and department fields

Starting URL: https://demoqa.com/webtables

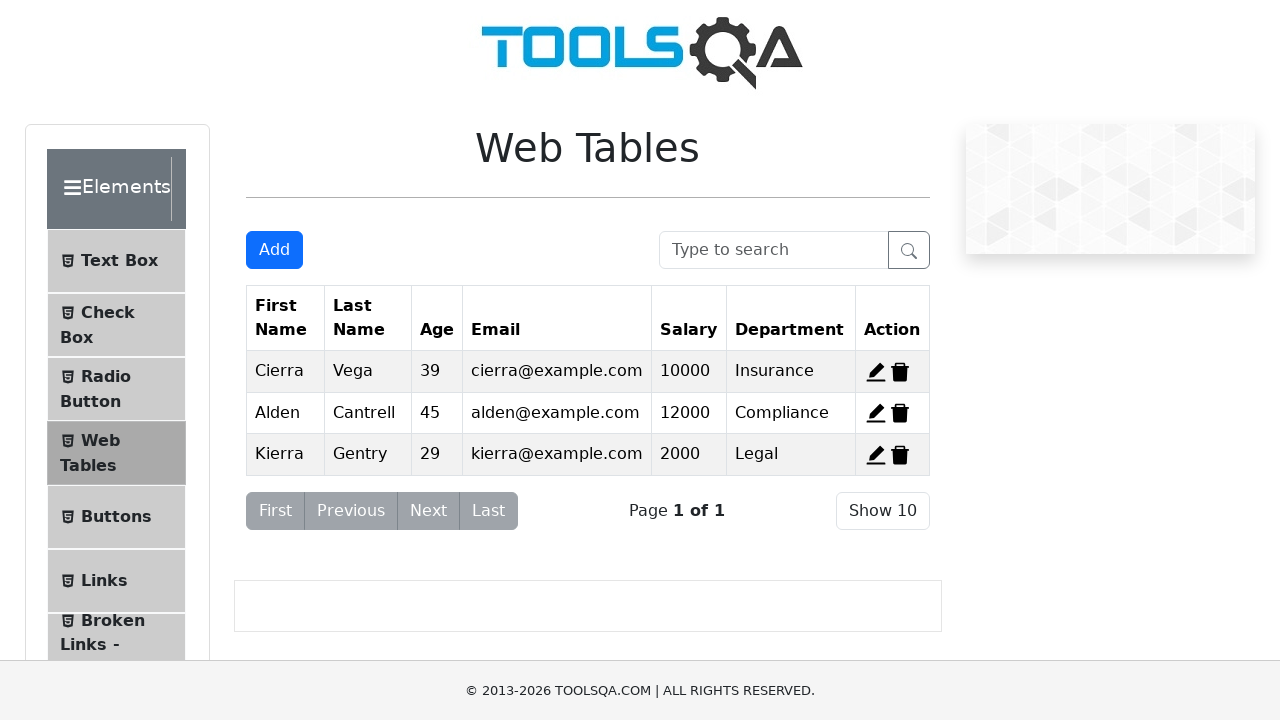

Clicked add new record button at (274, 250) on #addNewRecordButton
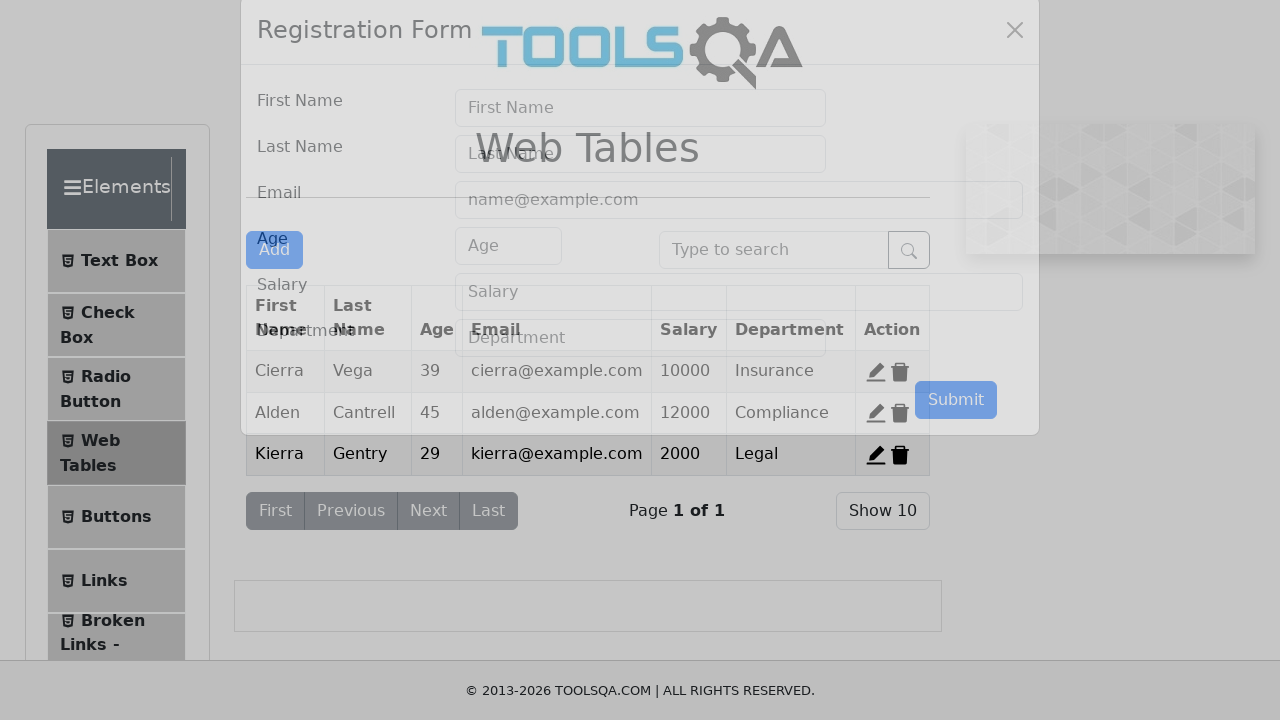

Modal appeared with form fields
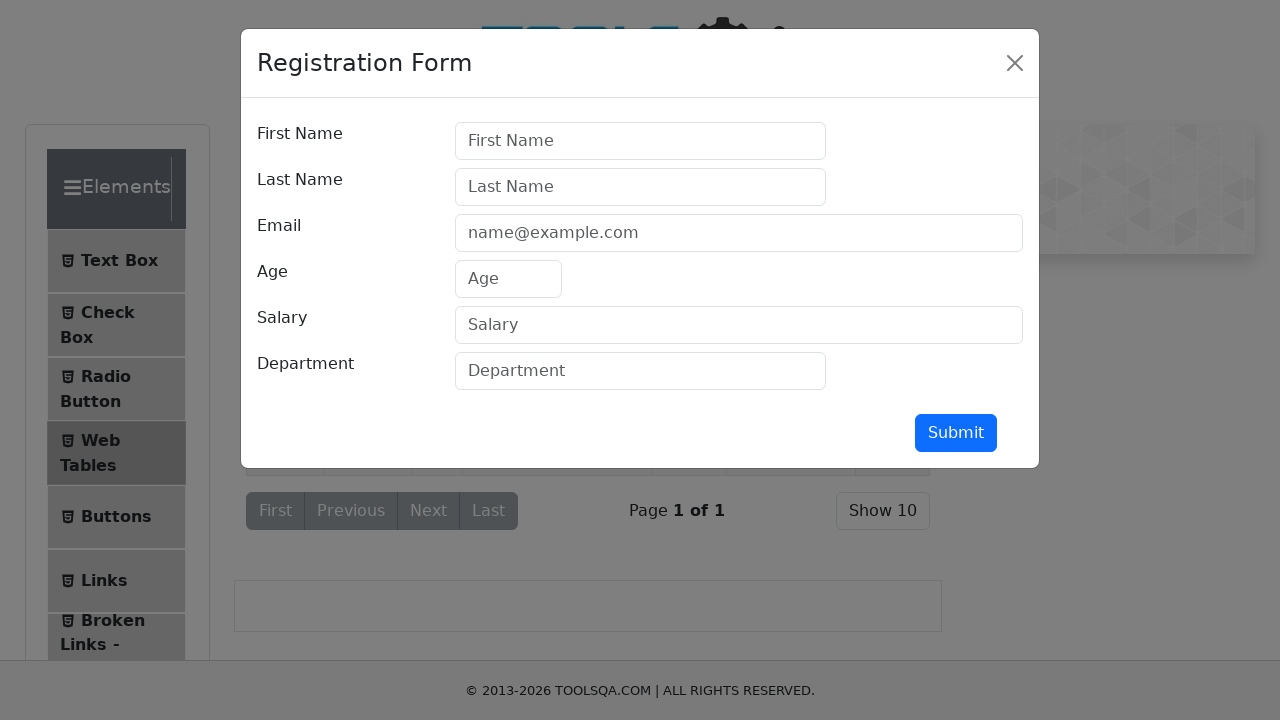

Filled first name field with 'Tuba' on #firstName
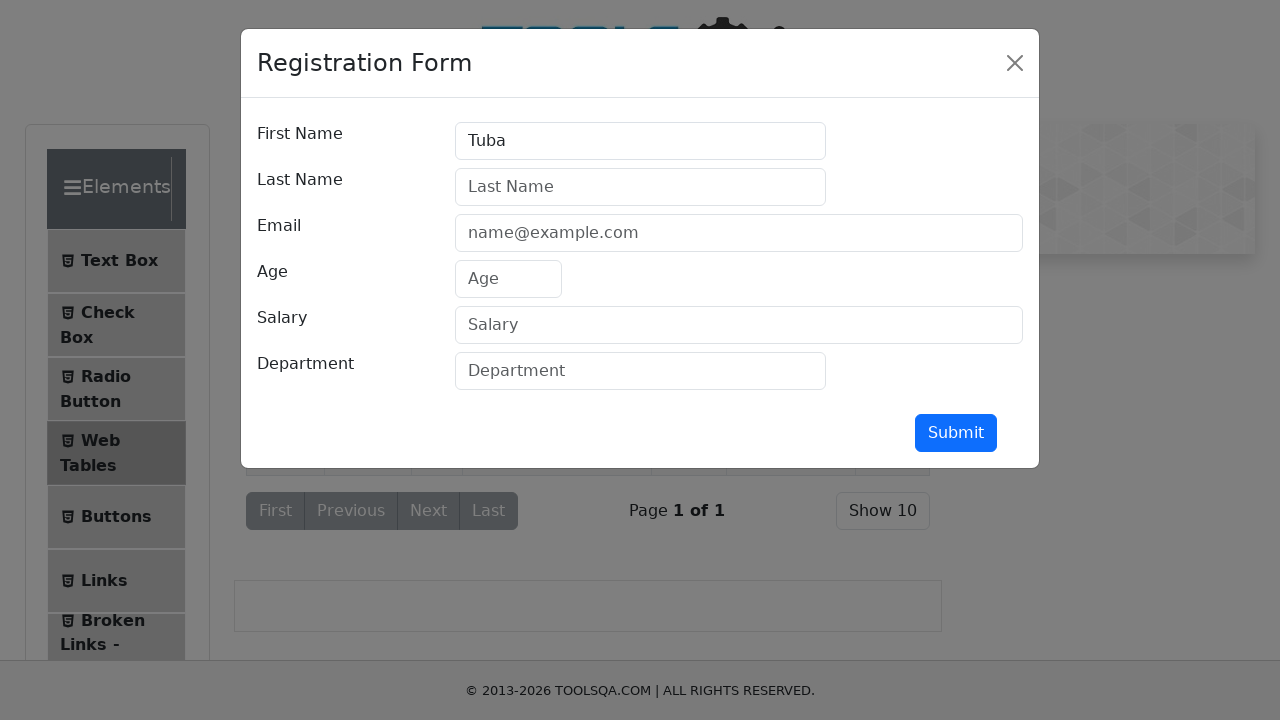

Filled last name field with 'khan' on #lastName
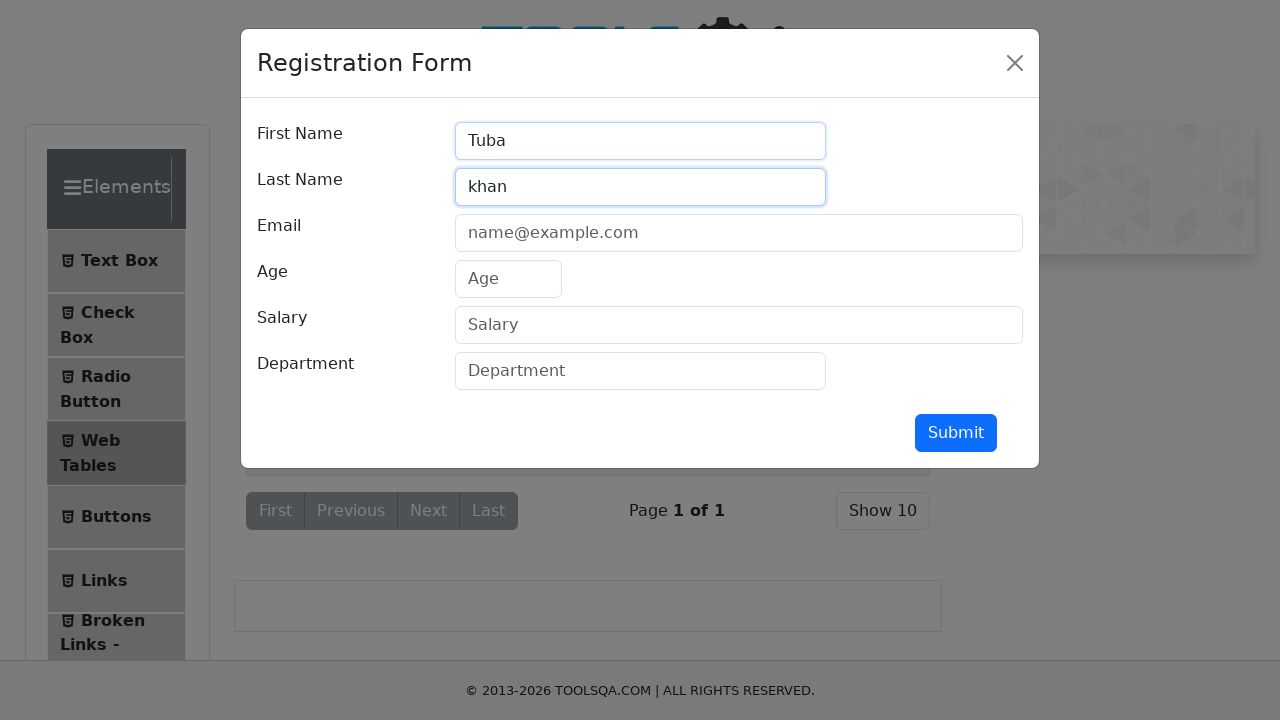

Filled email field with 'tn.masroor@gmail.com' on #userEmail
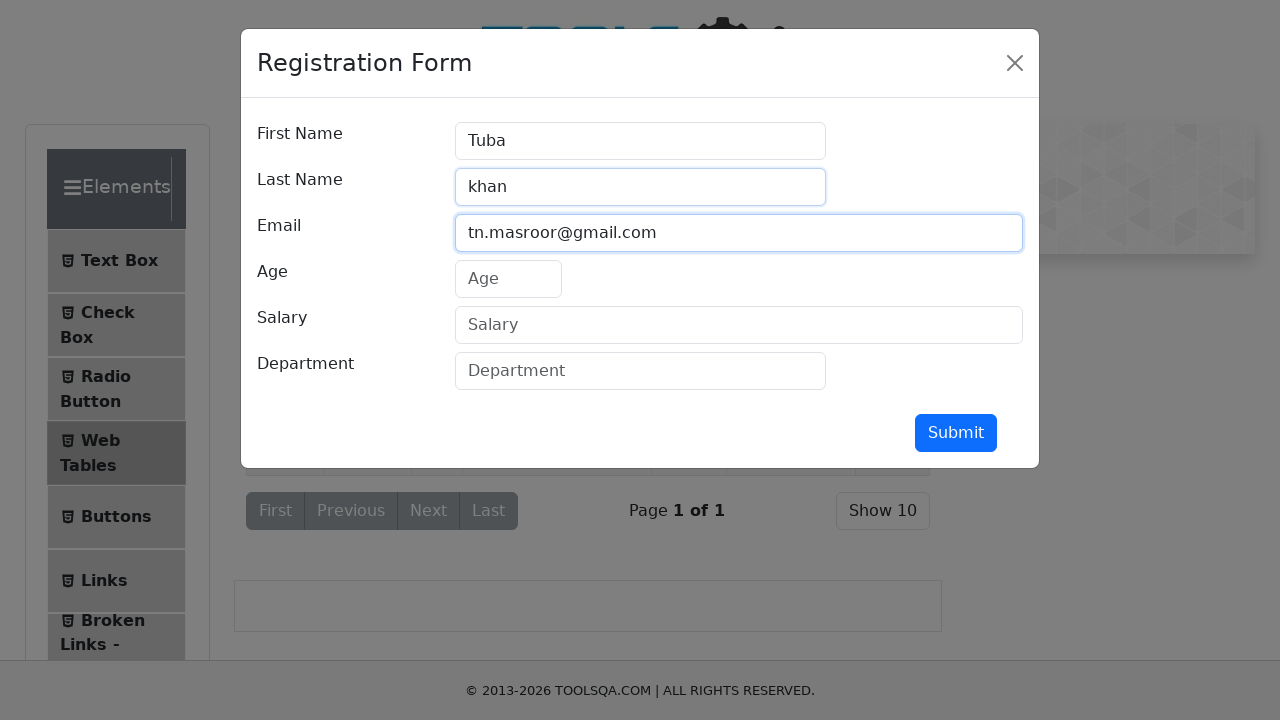

Filled age field with '30' on #age
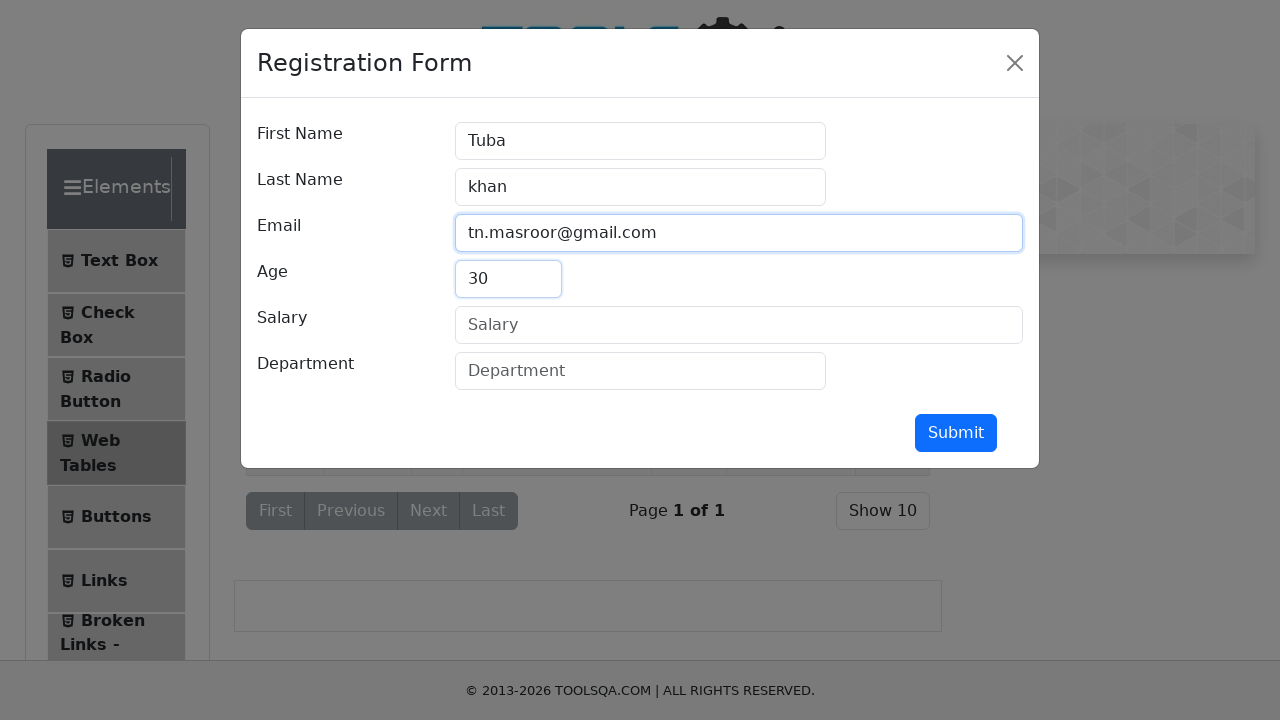

Filled salary field with '33000' on #salary
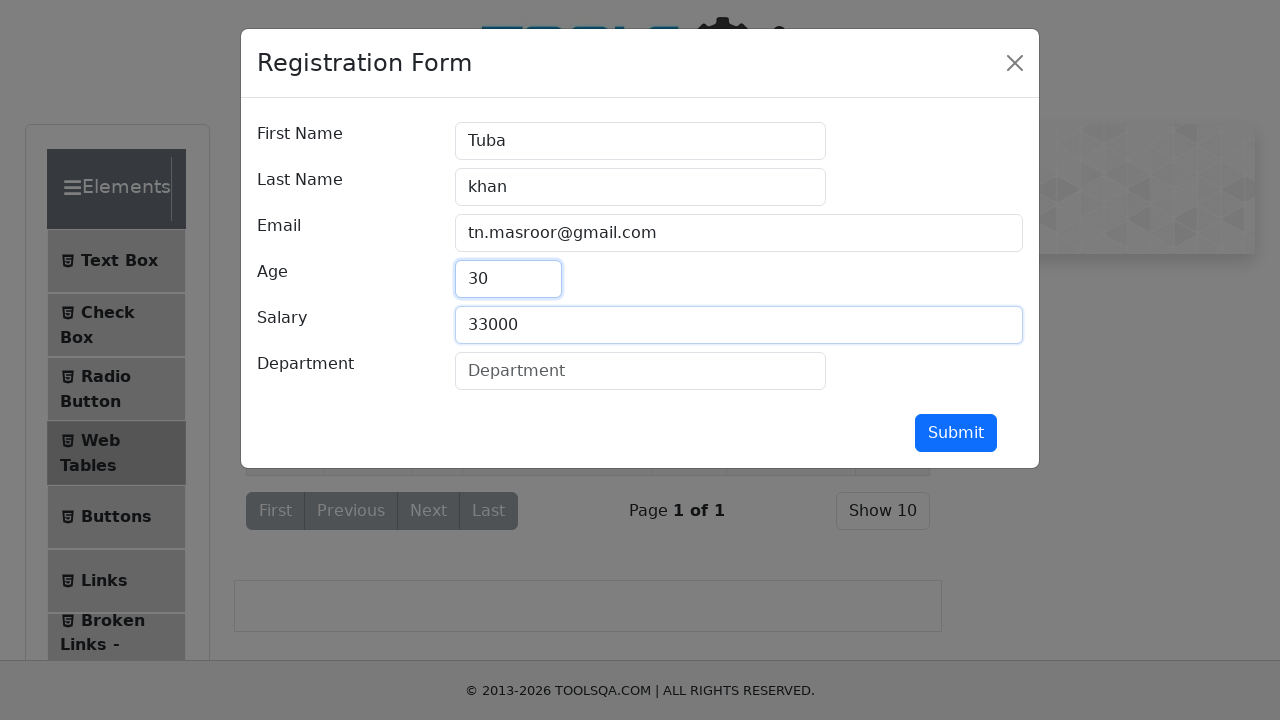

Filled department field with 'IT' on #department
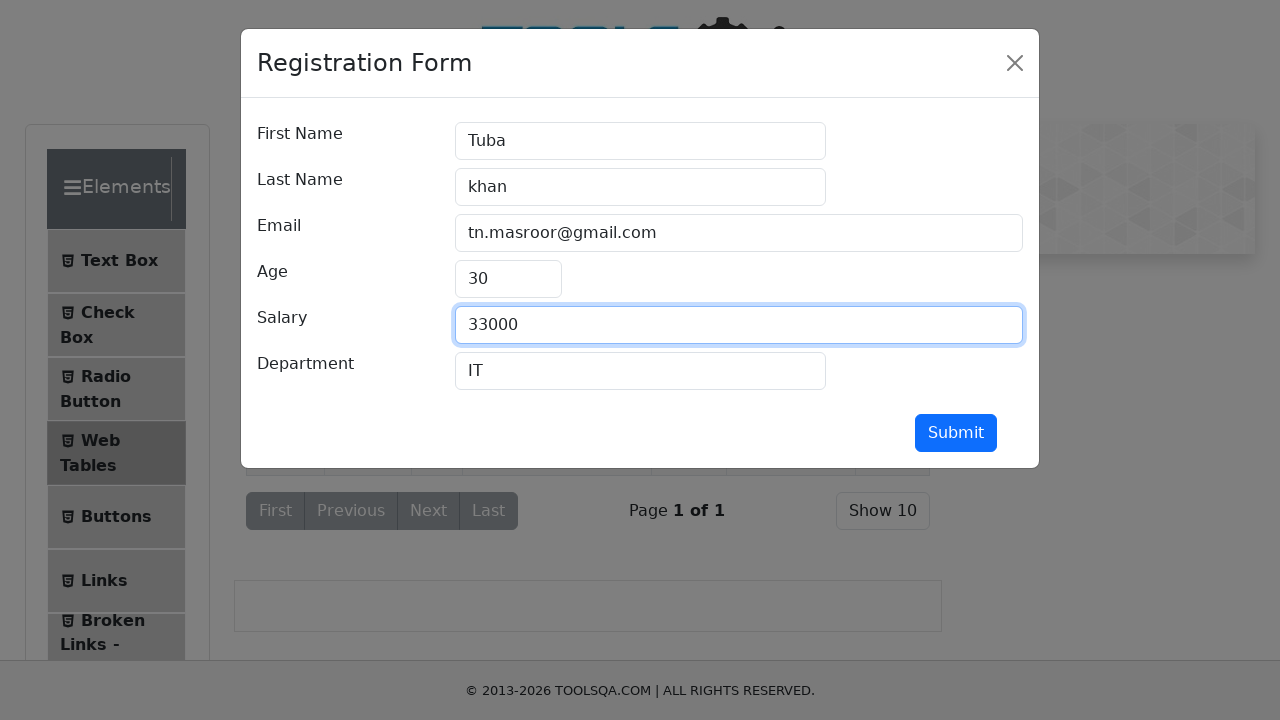

Clicked submit button to add new record at (956, 433) on #submit
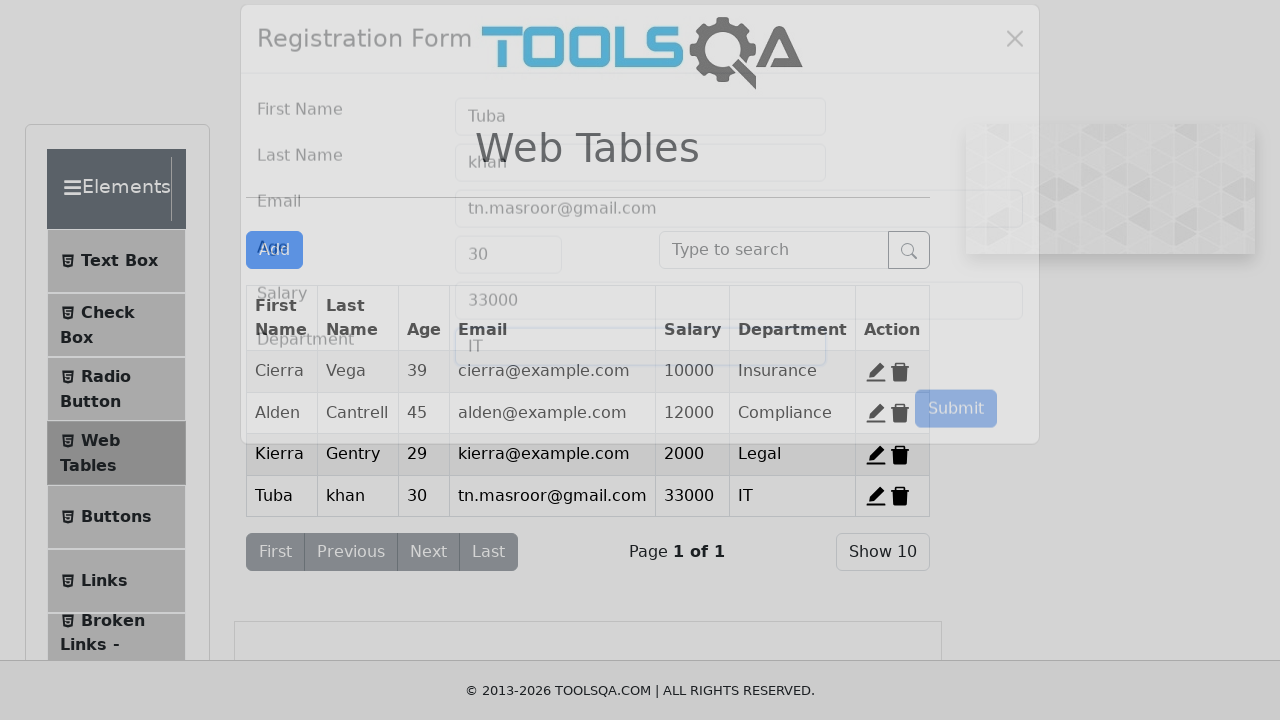

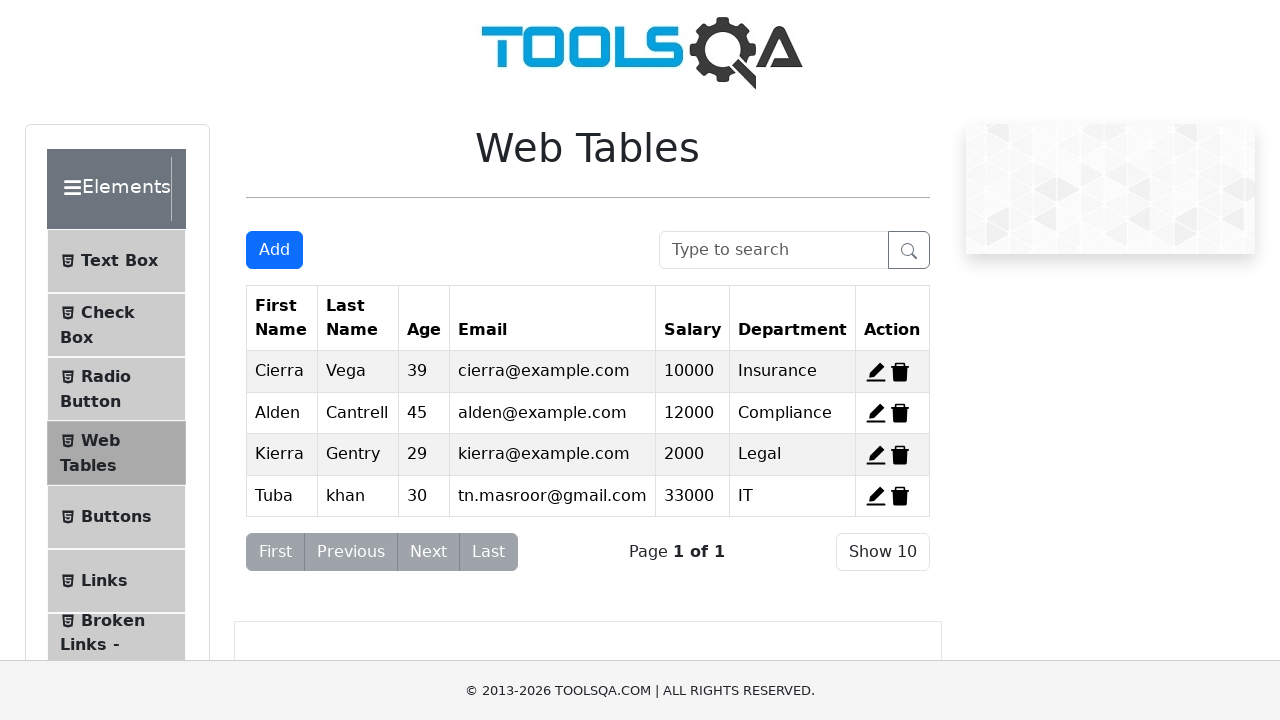